Tests iframe interaction on jQuery UI demo page by switching into an iframe, selecting multiple items from a selectable list, then switching back to the main page to click a navigation link

Starting URL: https://jqueryui.com/selectable/

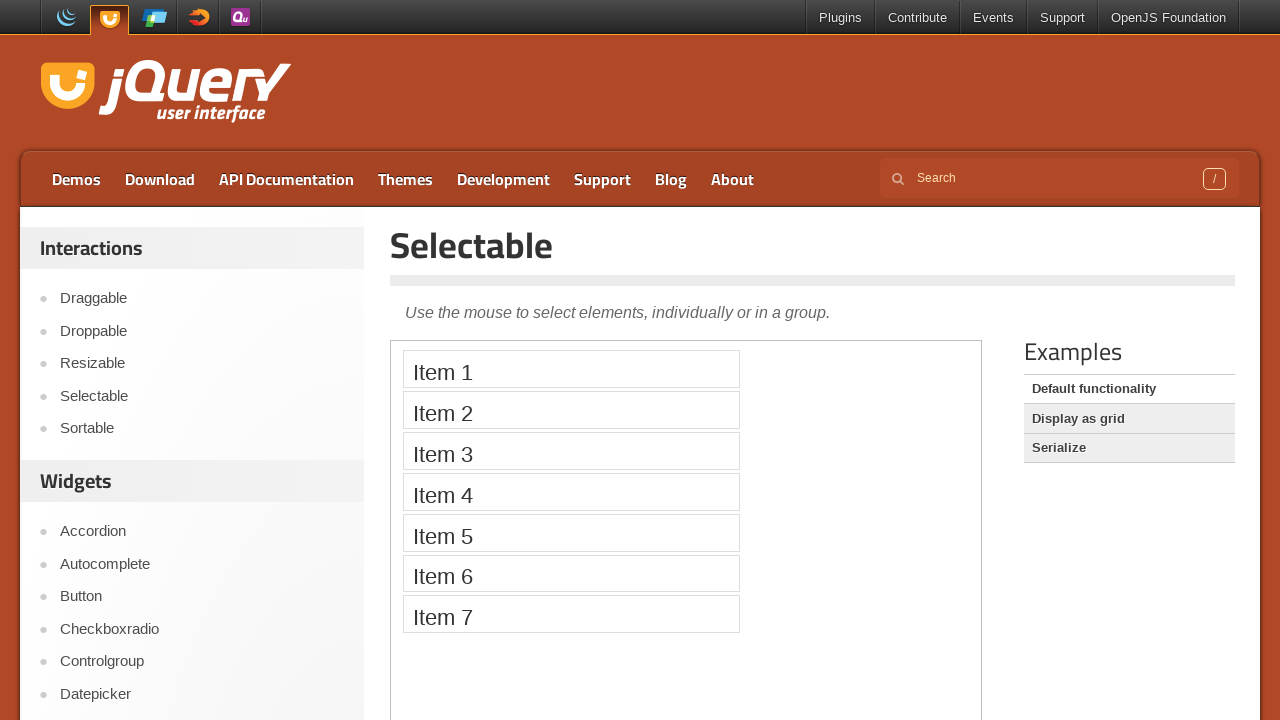

Clicked Selectable link on jQuery UI demo page at (813, 245) on text=Selectable
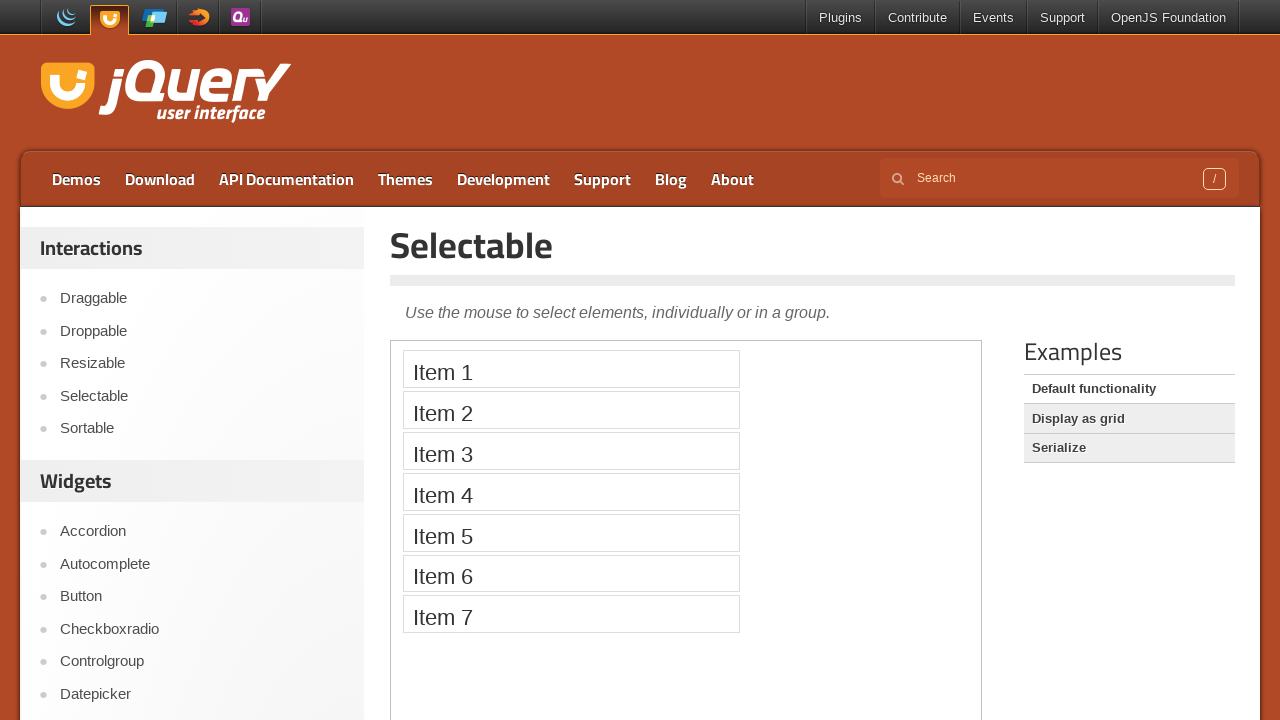

Located and switched to demo iframe
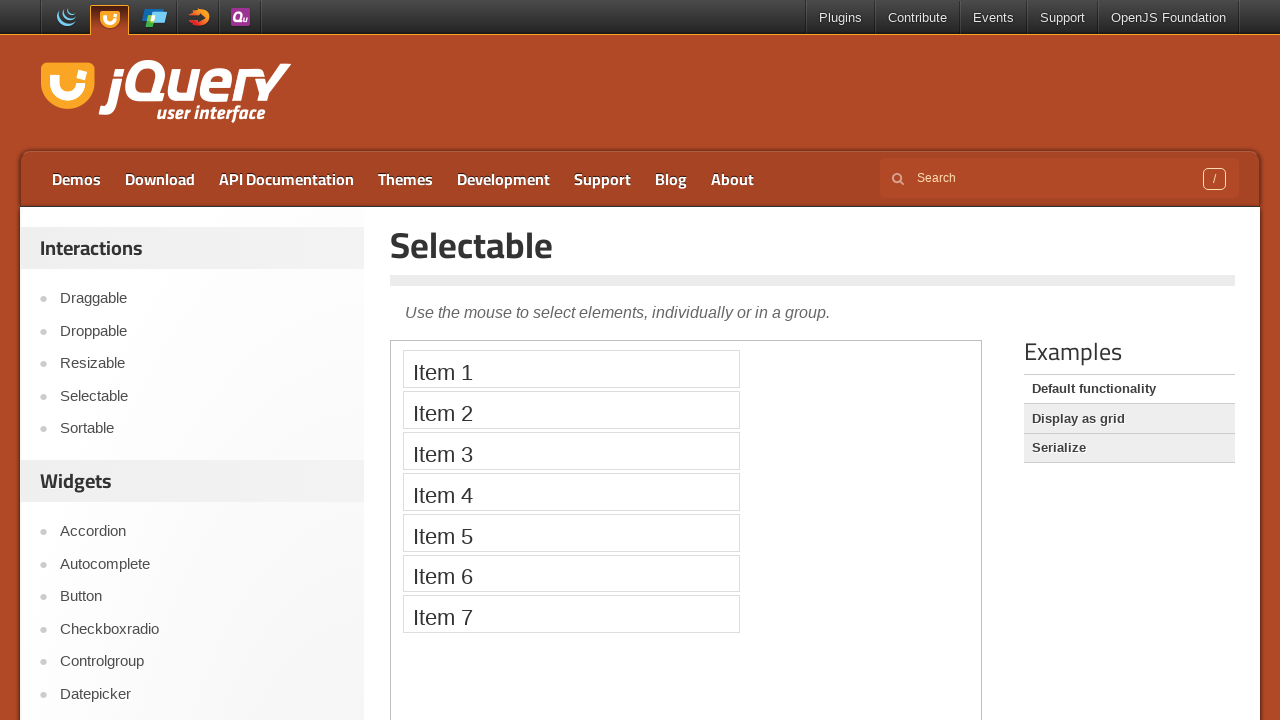

Selected Item 1 from the selectable list at (571, 369) on .demo-frame >> internal:control=enter-frame >> xpath=//ol[@id='selectable']/li[1
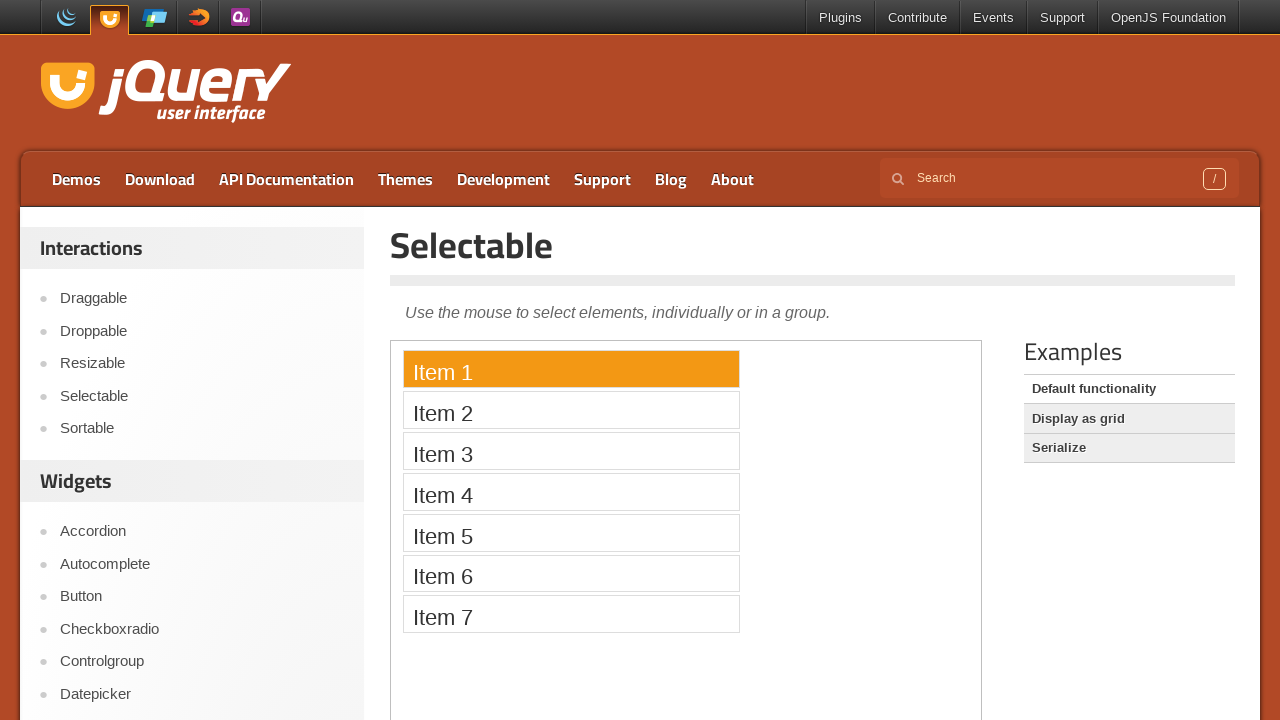

Selected Item 3 from the selectable list at (571, 451) on .demo-frame >> internal:control=enter-frame >> xpath=//ol[@id='selectable']/li[3
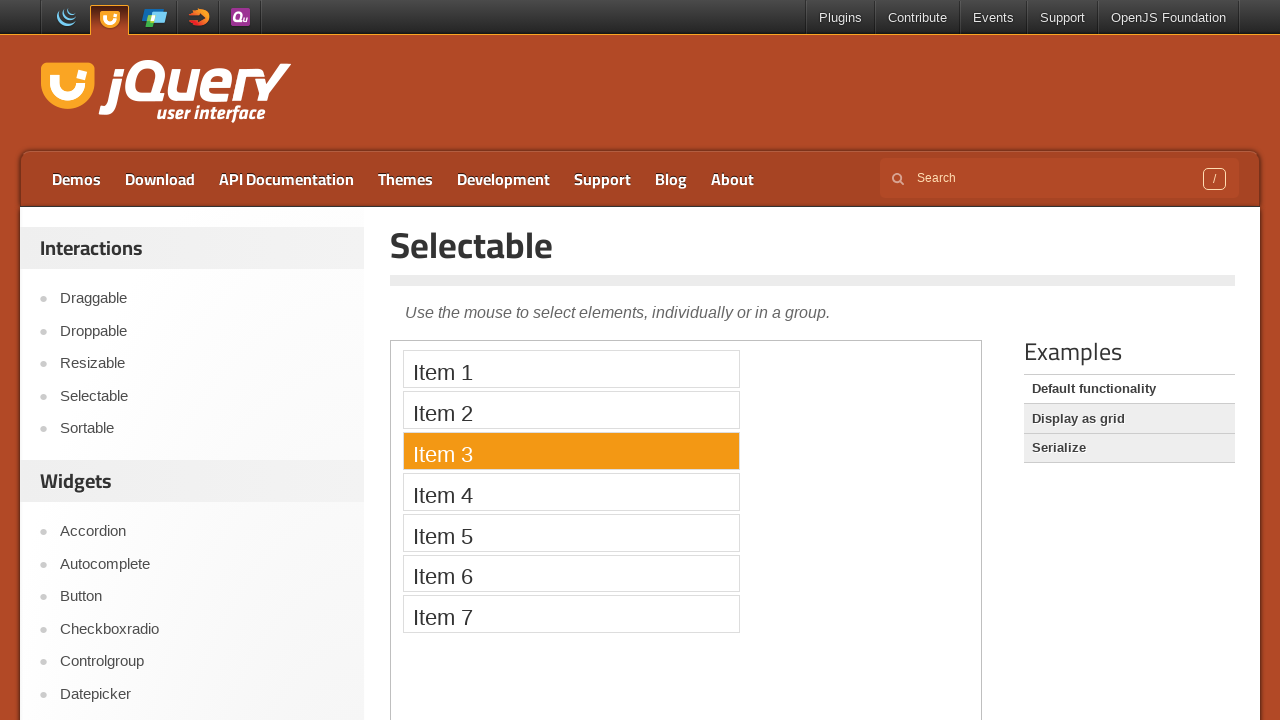

Selected Item 7 from the selectable list at (571, 614) on .demo-frame >> internal:control=enter-frame >> xpath=//ol[@id='selectable']/li[7
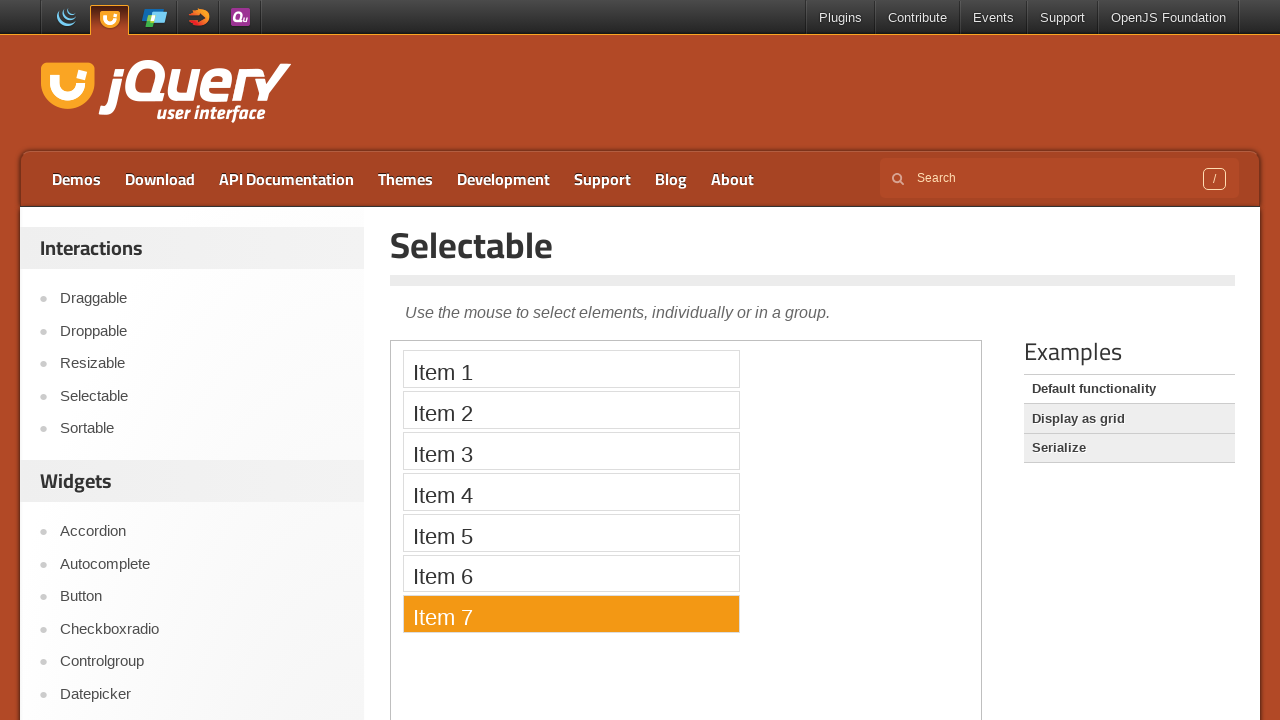

Clicked Demos link to navigate away from selectable demo at (76, 179) on text=Demos
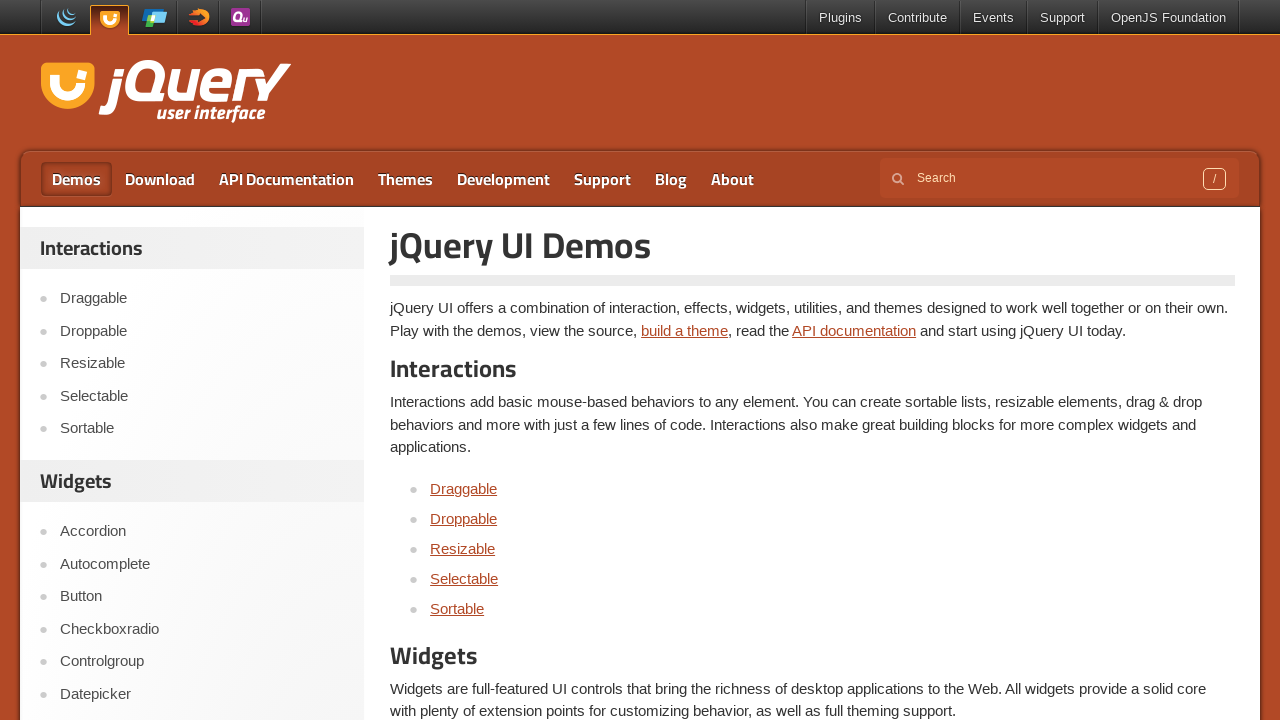

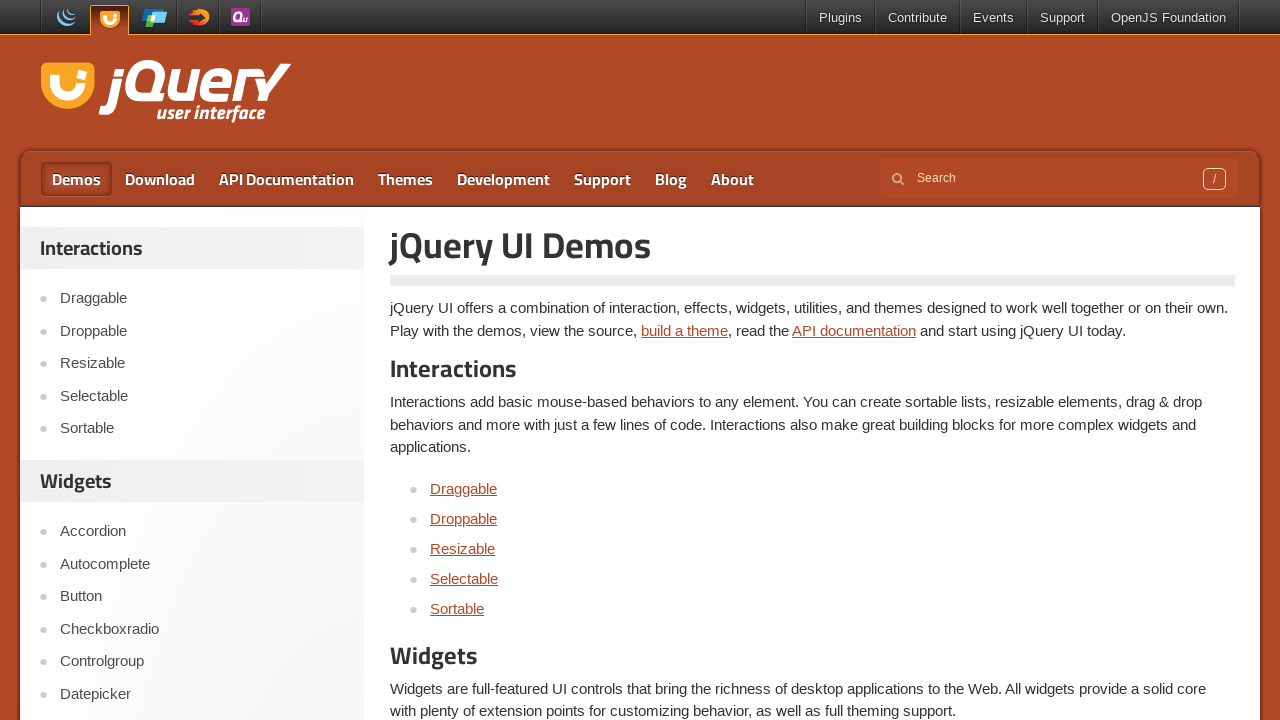